Tests a dropdown selection form by reading two numbers displayed on the page, calculating their sum, and selecting the matching value from a dropdown menu.

Starting URL: http://suninjuly.github.io/selects1.html

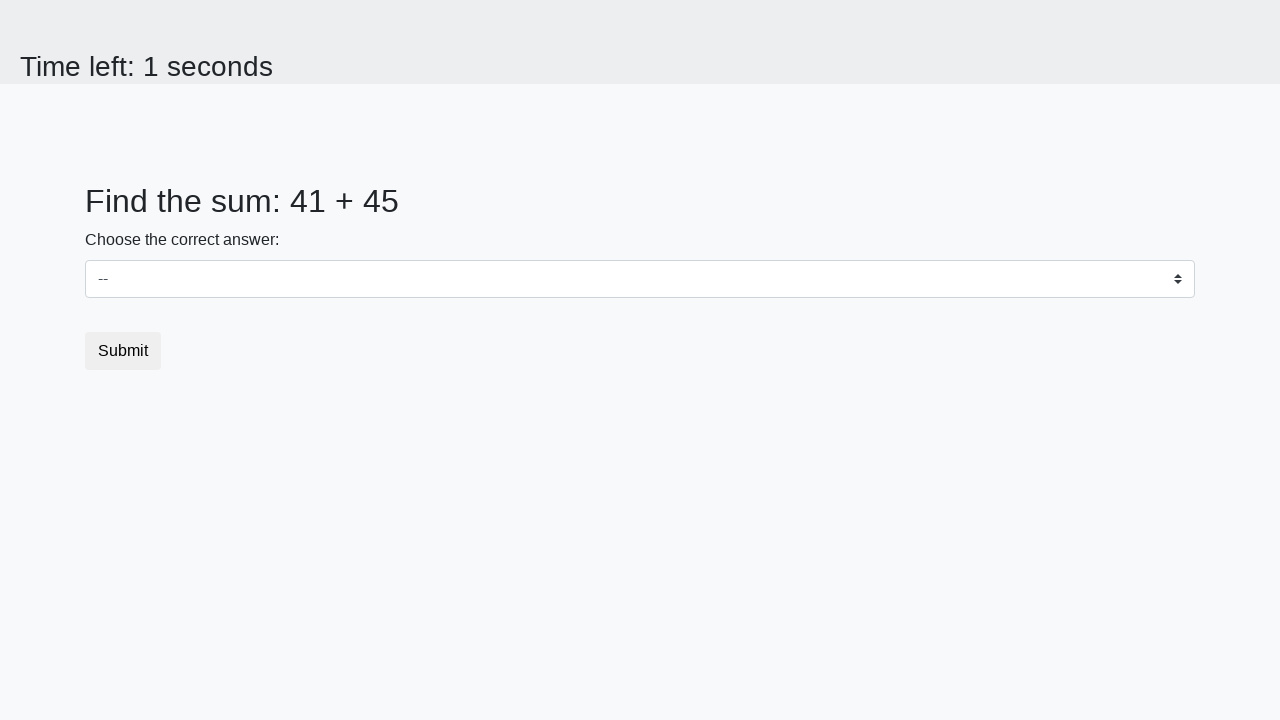

Retrieved first number from page
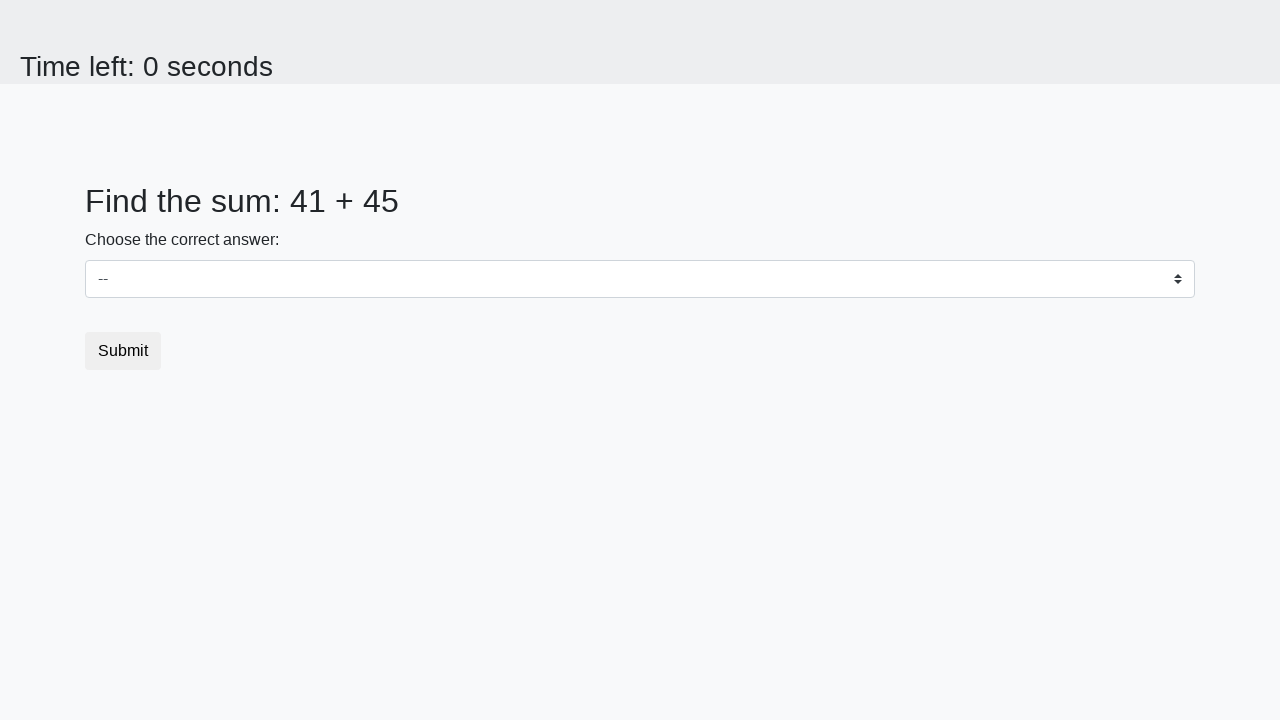

Retrieved second number from page
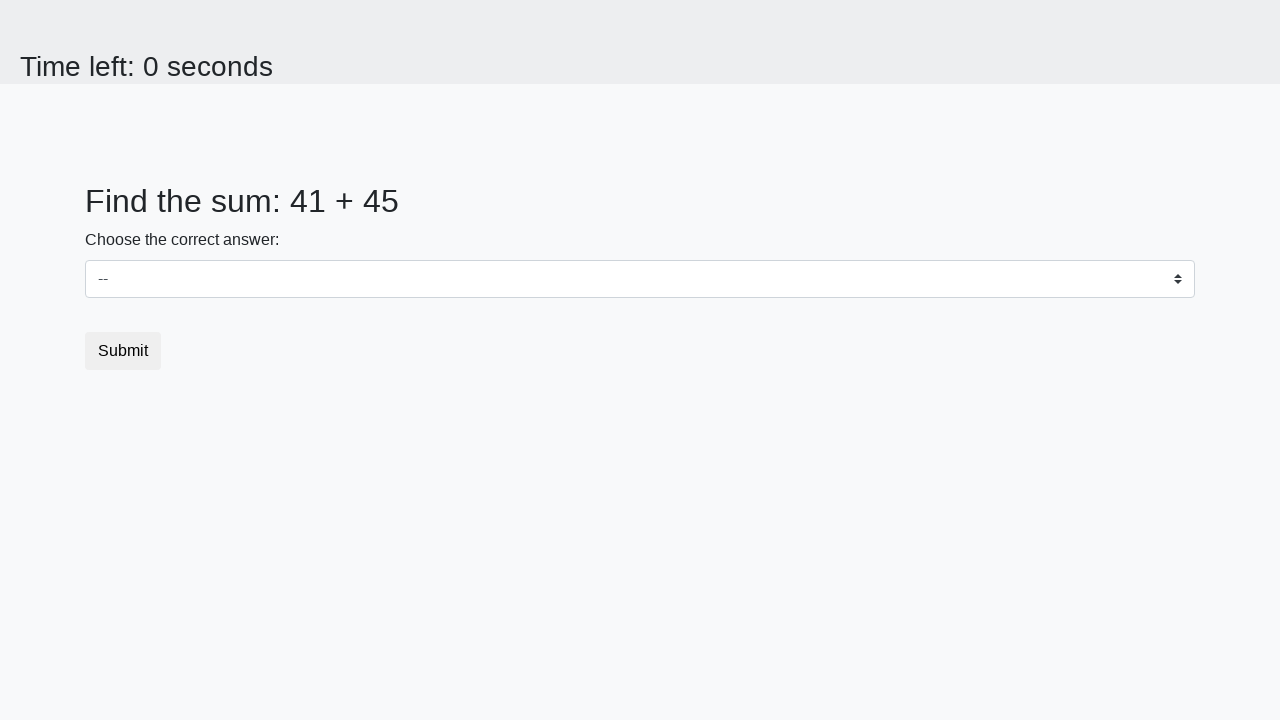

Clicked dropdown to open it (will select sum: 86) at (640, 279) on .custom-select
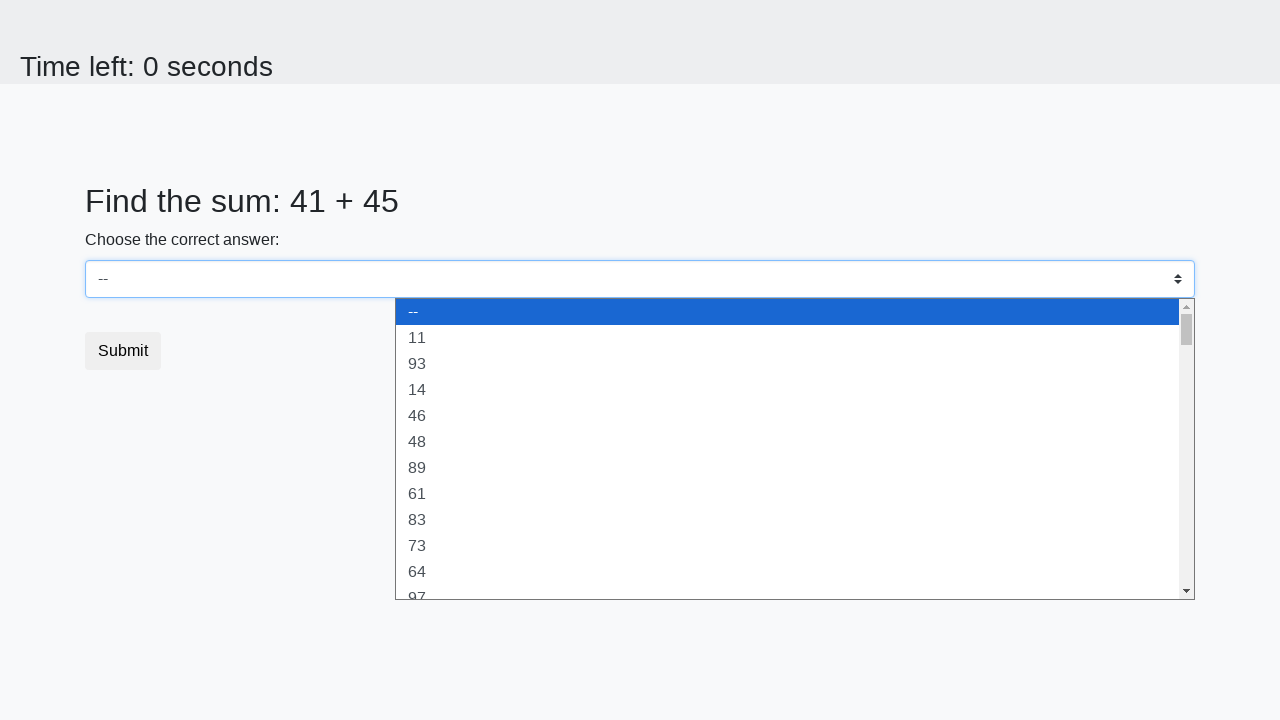

Selected dropdown option with value 86 on .custom-select
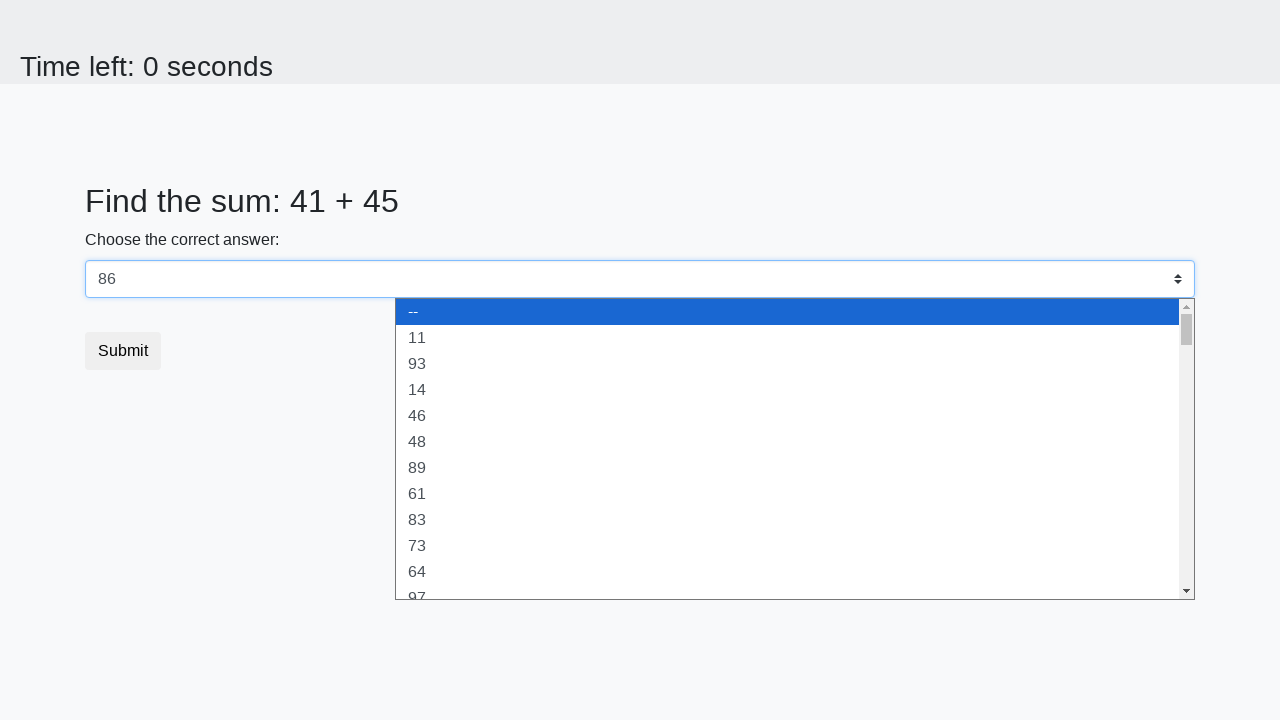

Clicked submit button to complete the form at (123, 351) on button[type='submit']
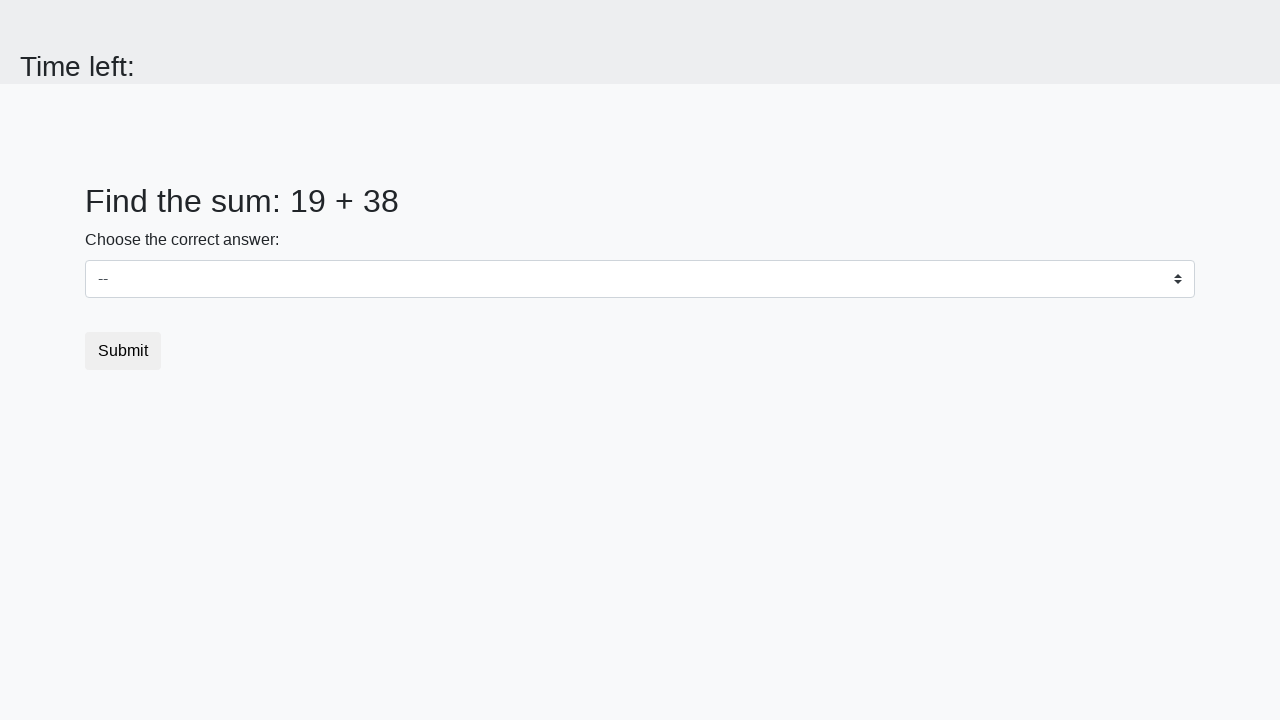

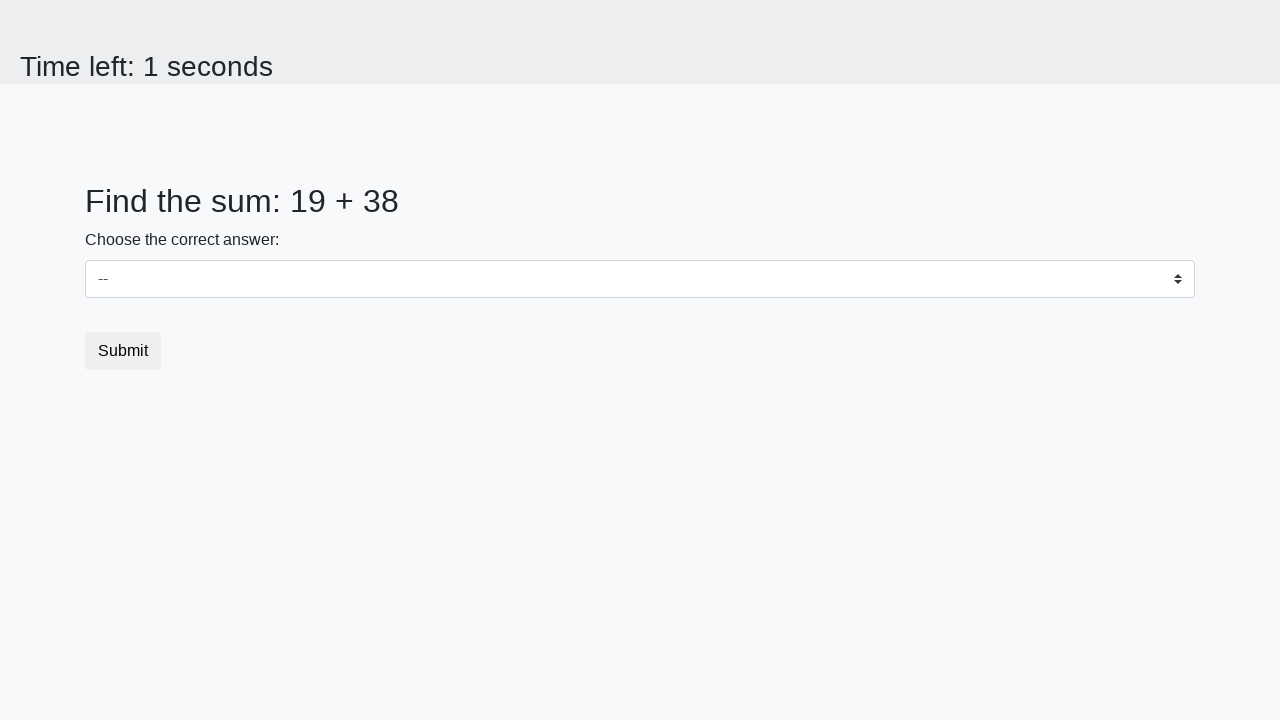